Tests JavaScript confirm dialog by triggering a confirm dialog and accepting it

Starting URL: https://the-internet.herokuapp.com

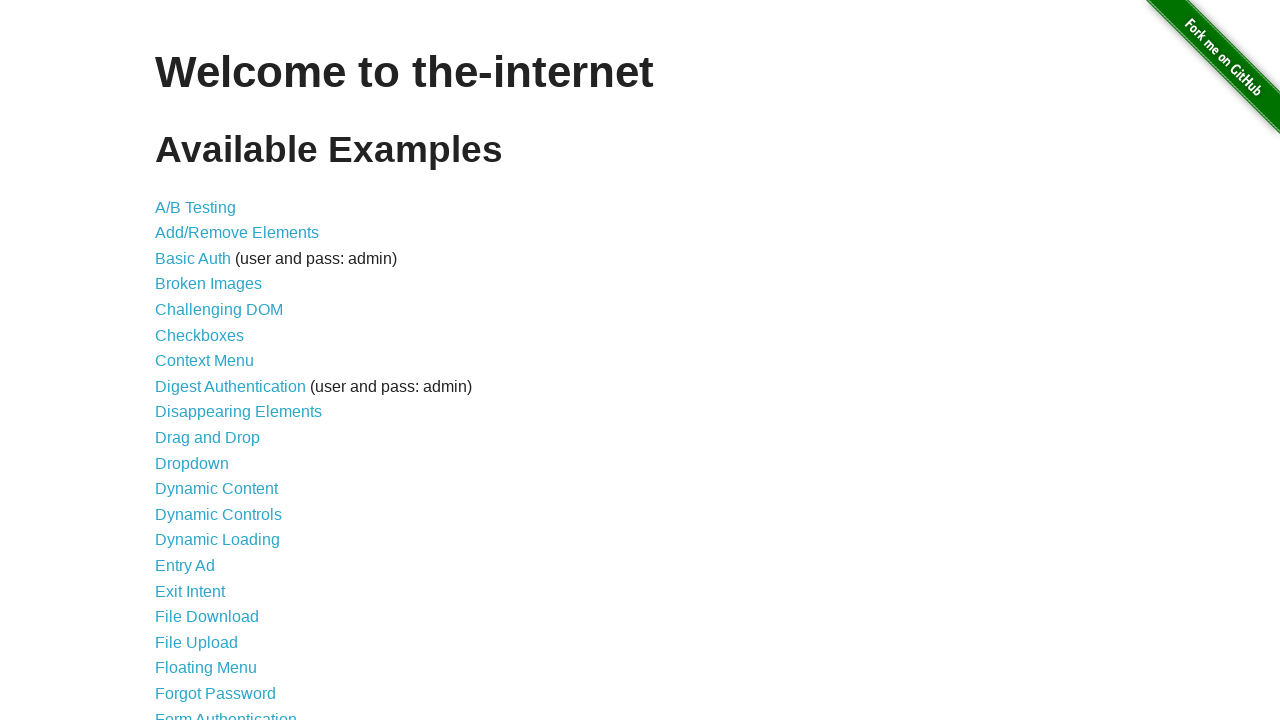

Clicked on JavaScript Alerts link at (214, 361) on text=JavaScript Alerts
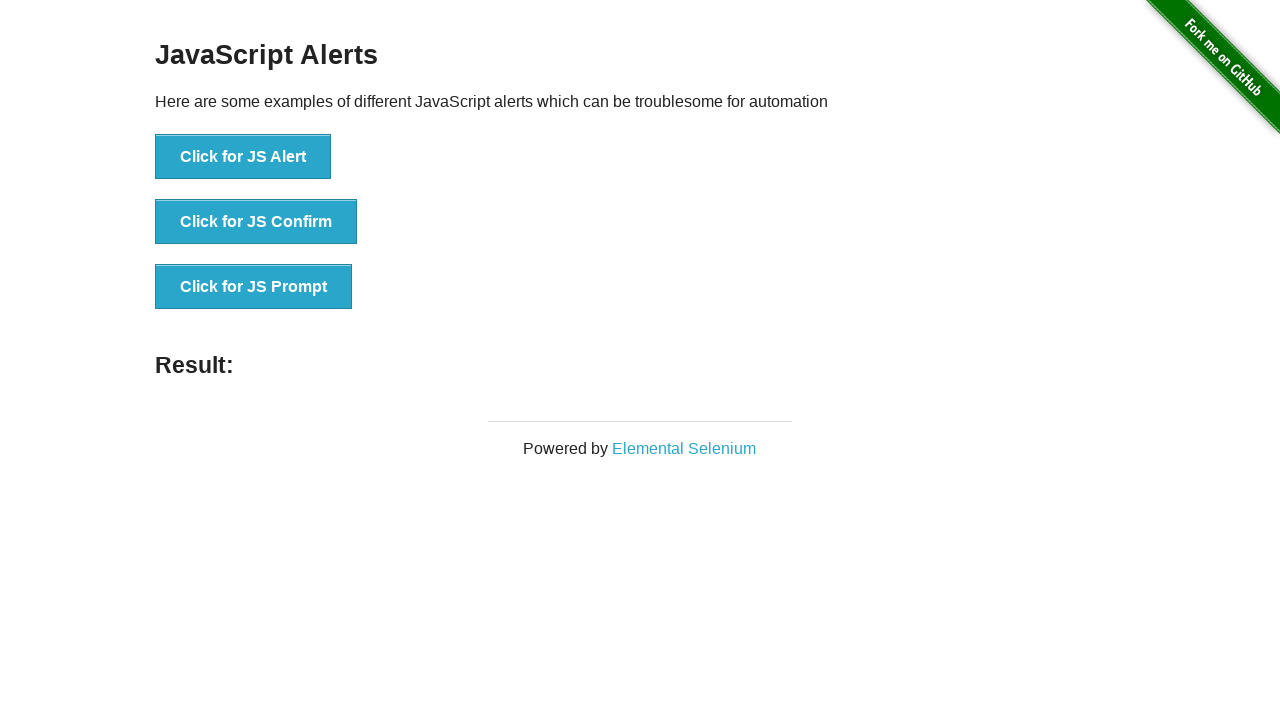

Confirm button loaded and is present
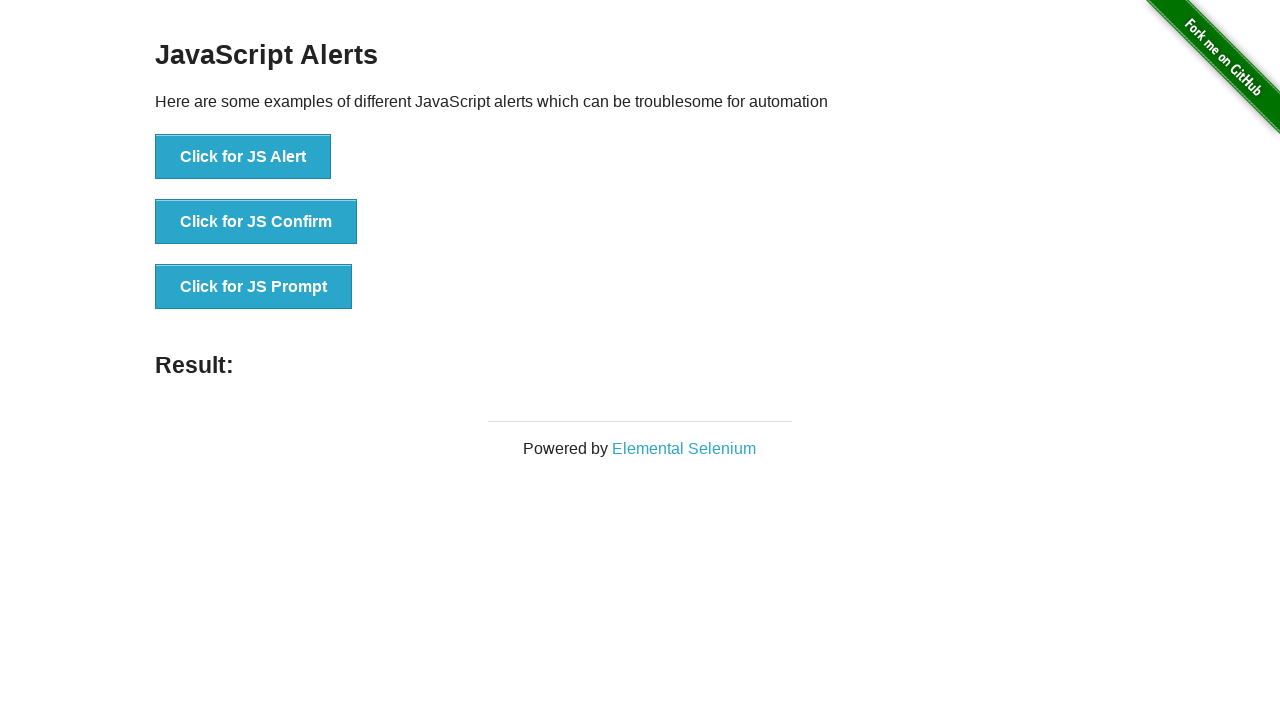

Set up dialog handler to accept confirm dialogs
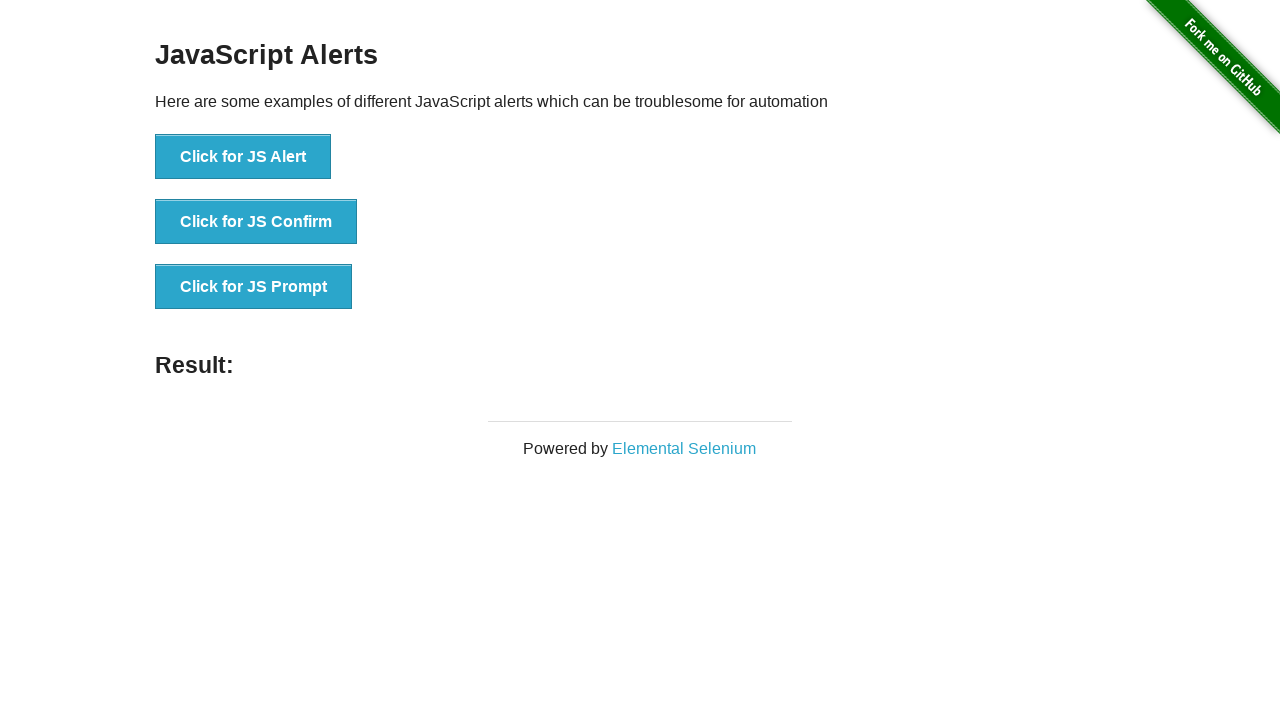

Clicked confirm button to trigger JavaScript confirm dialog at (256, 222) on button[onclick='jsConfirm()']
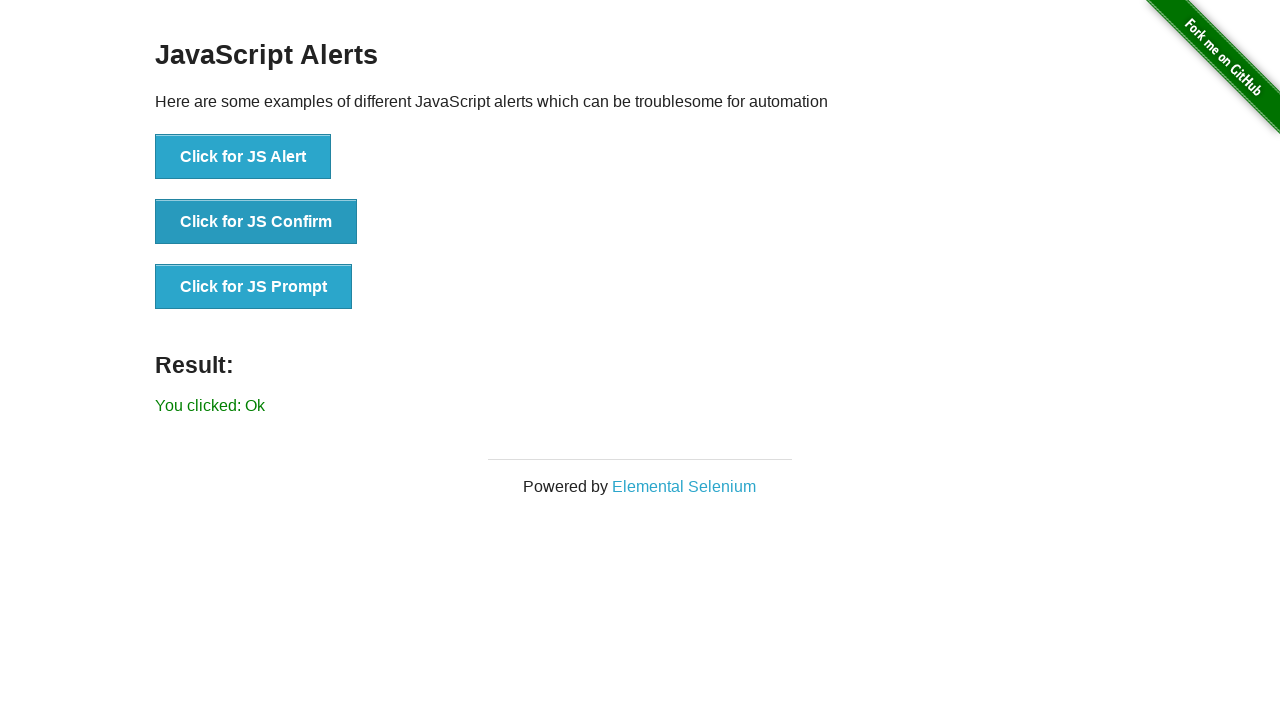

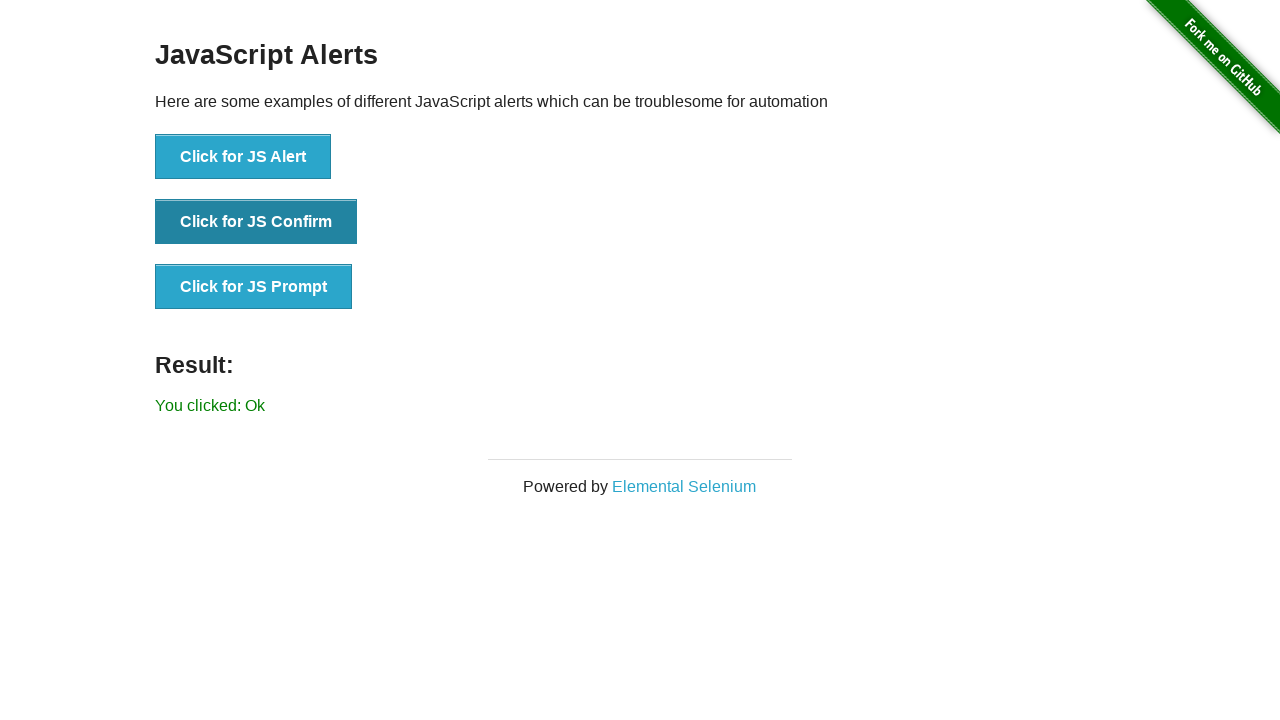